Tests a slow calculator by setting a delay, performing a simple addition (7 + 8), and verifying the result equals 15

Starting URL: https://bonigarcia.dev/selenium-webdriver-java/slow-calculator.html

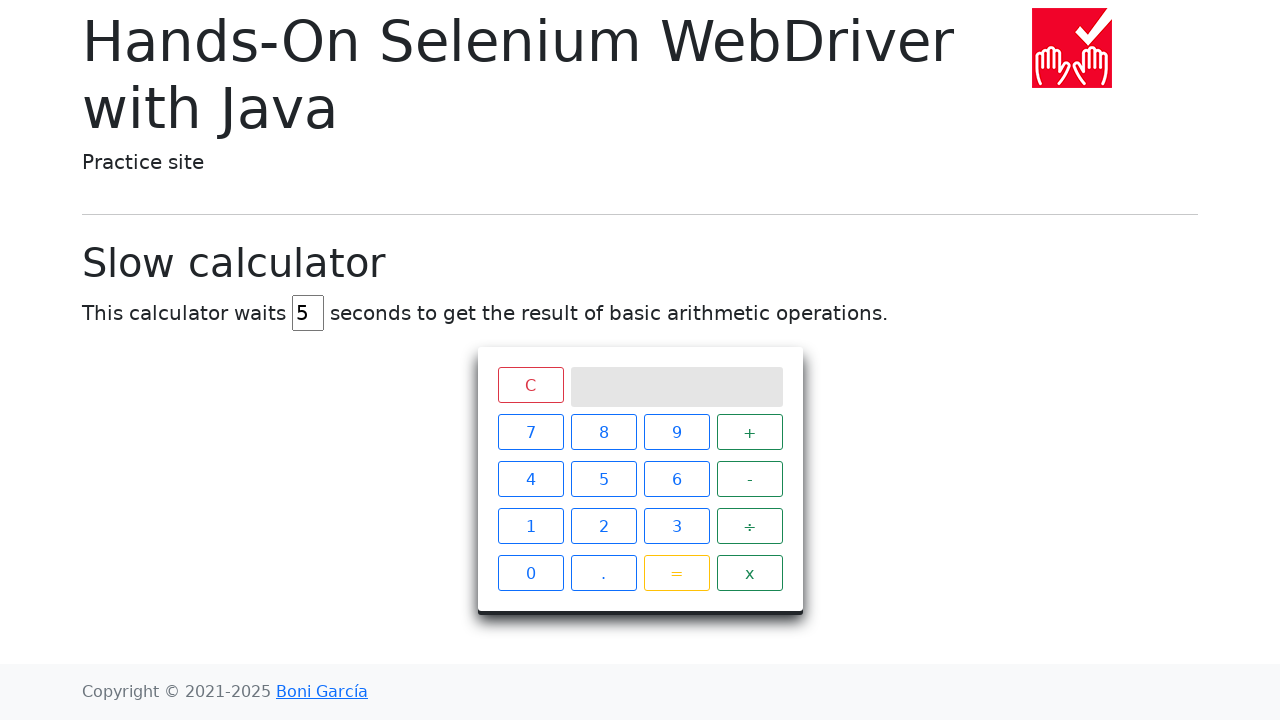

Navigated to slow calculator page
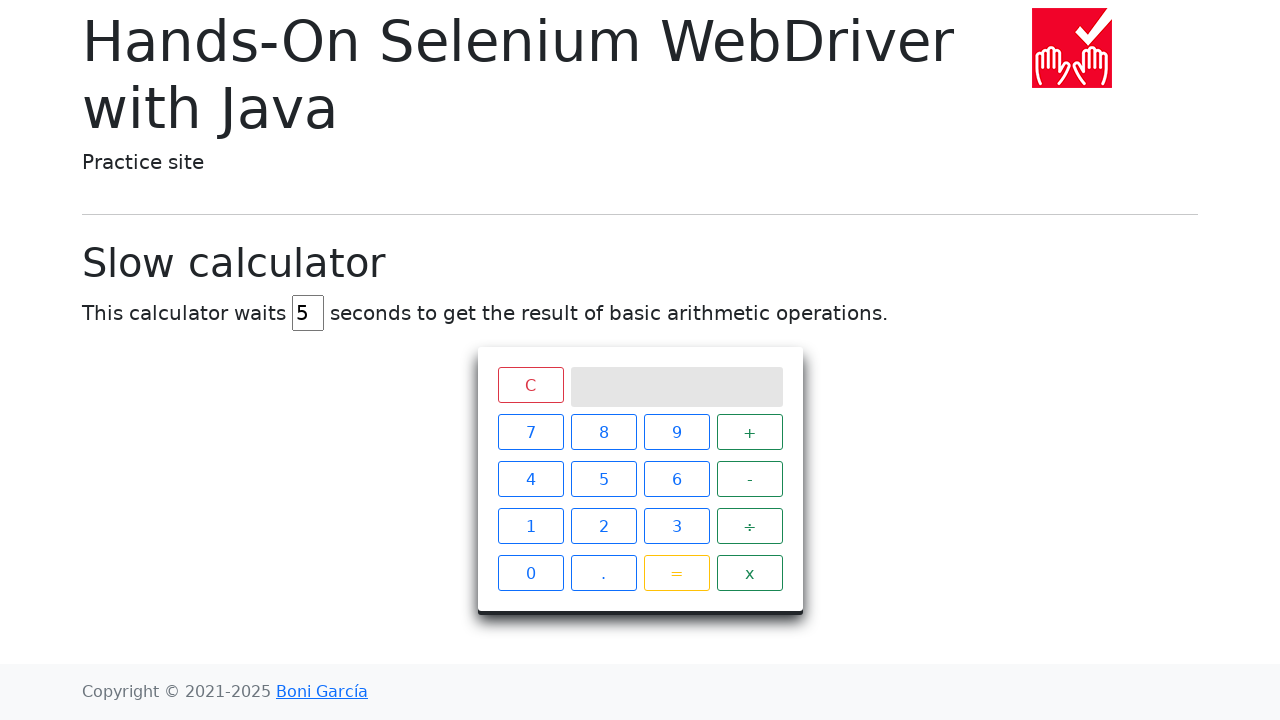

Cleared the delay input field on #delay
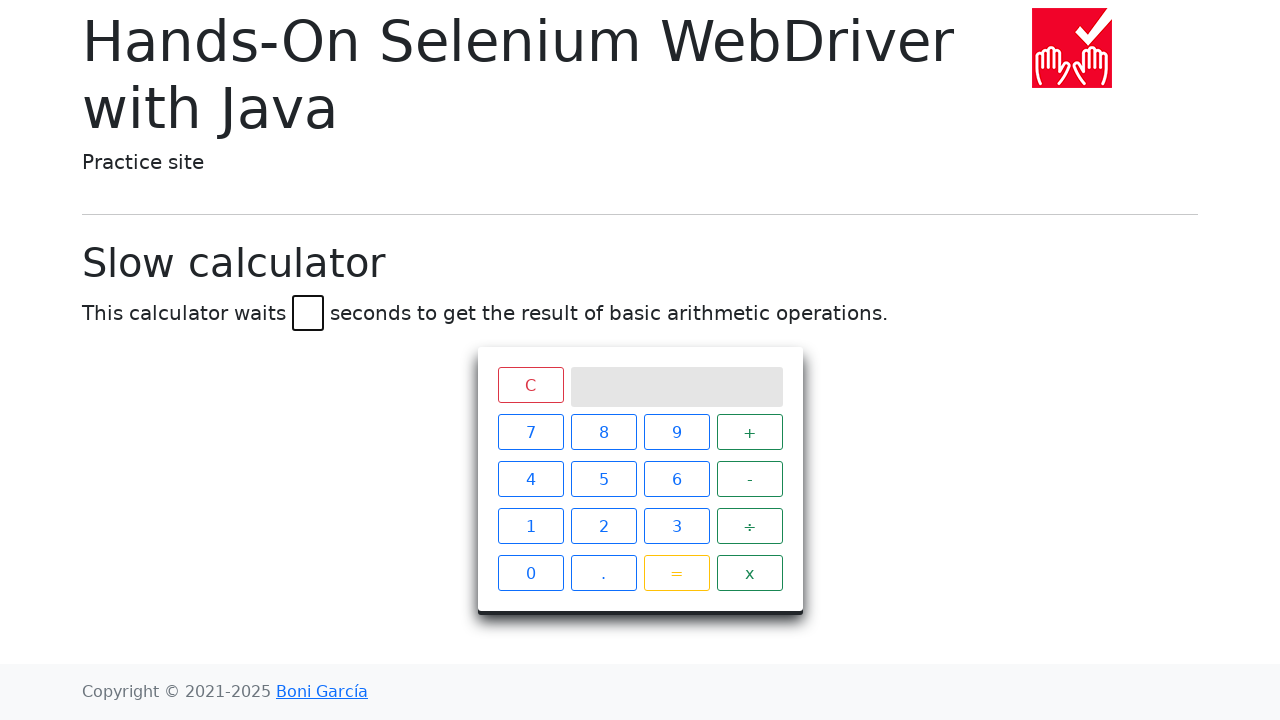

Set delay to 45 seconds on #delay
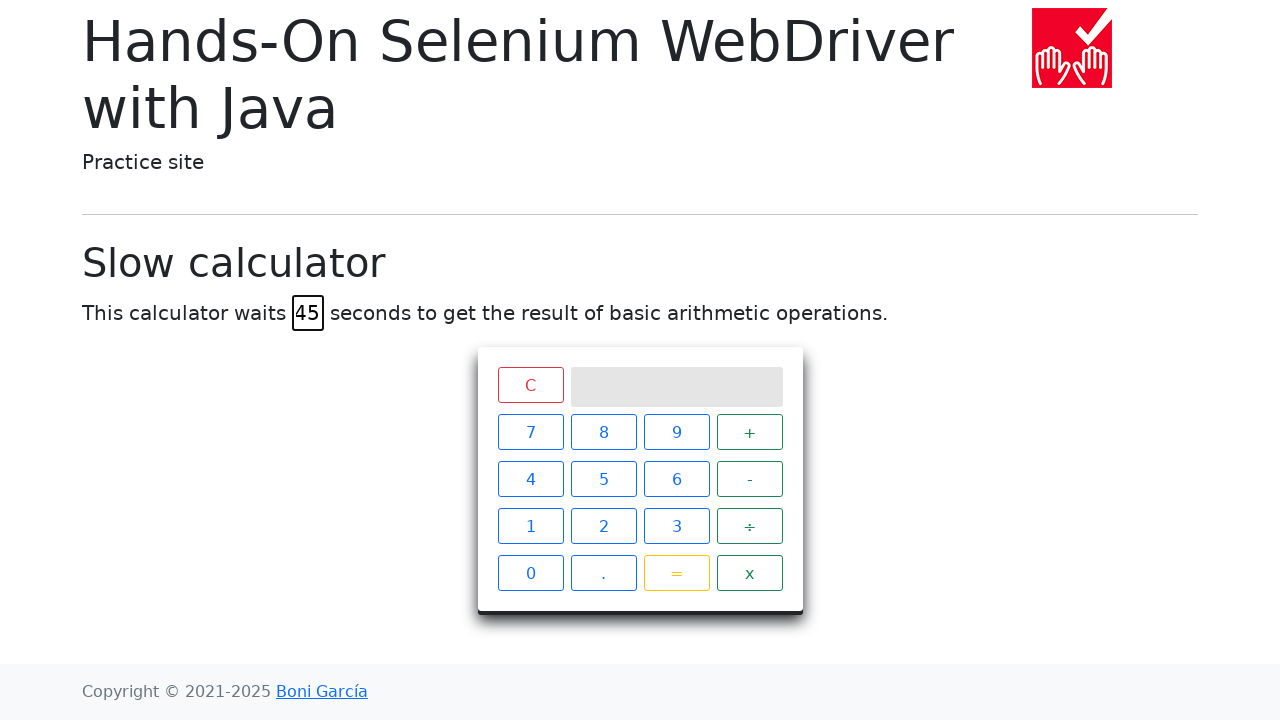

Clicked number button '7' at (530, 432) on xpath=//span[text()="7"]
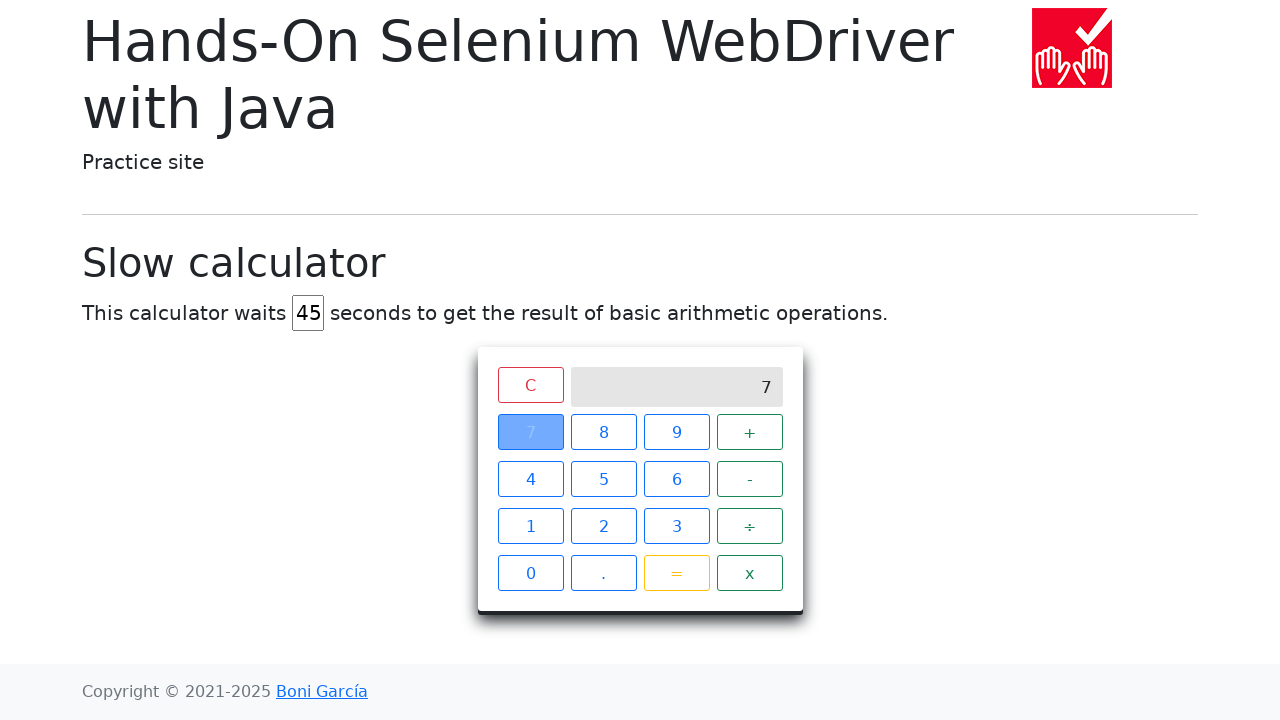

Clicked addition operator '+' at (750, 432) on xpath=//span[text()="+"]
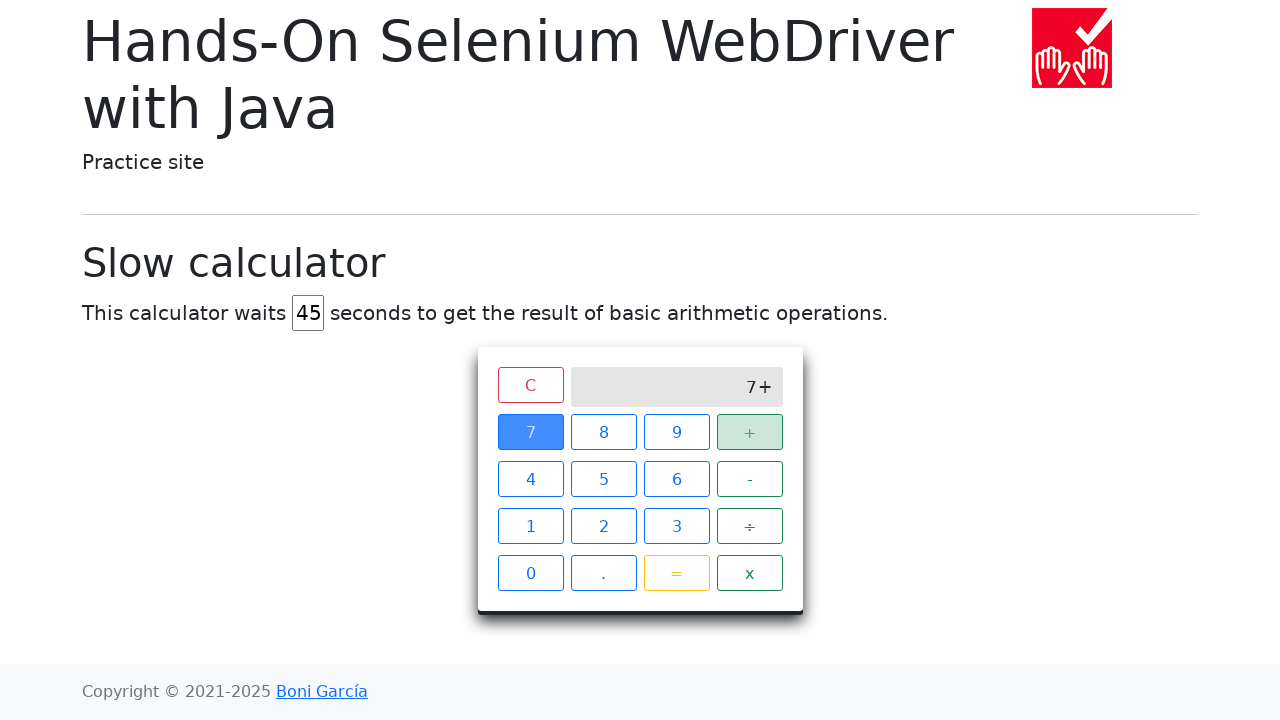

Clicked number button '8' at (604, 432) on xpath=//span[text()="8"]
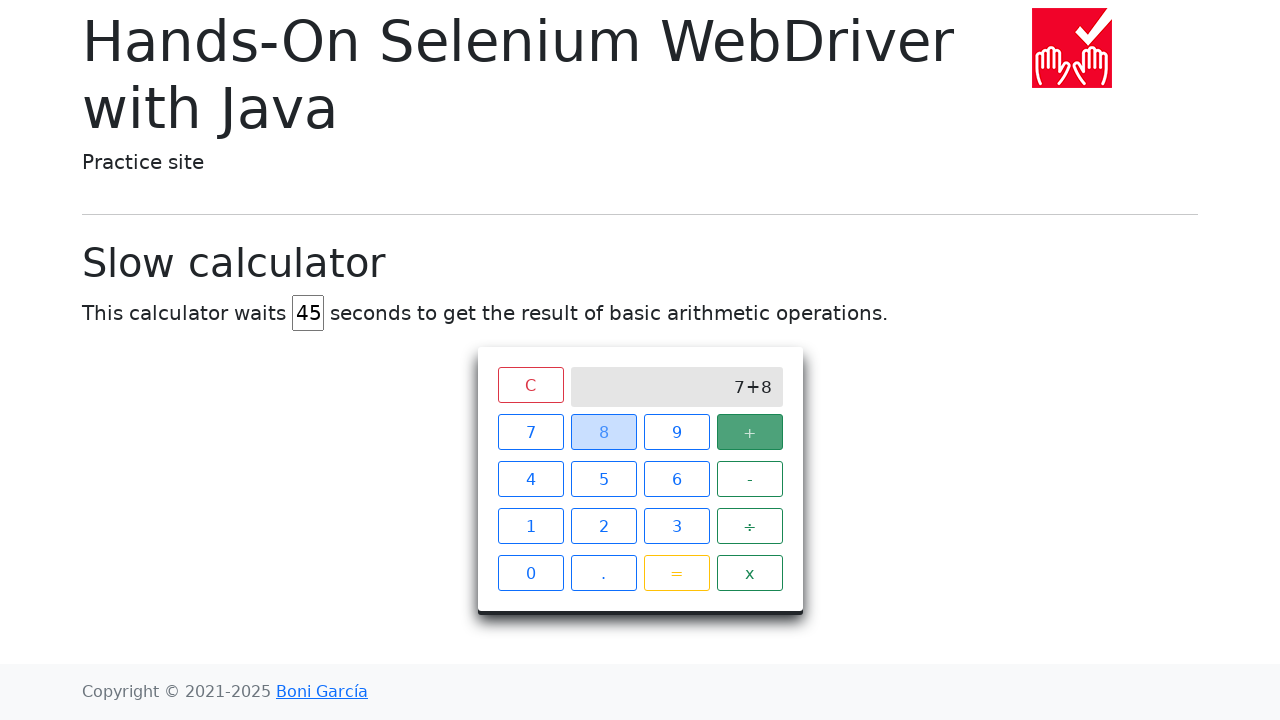

Clicked equals button '=' to perform calculation at (676, 573) on xpath=//span[text()="="]
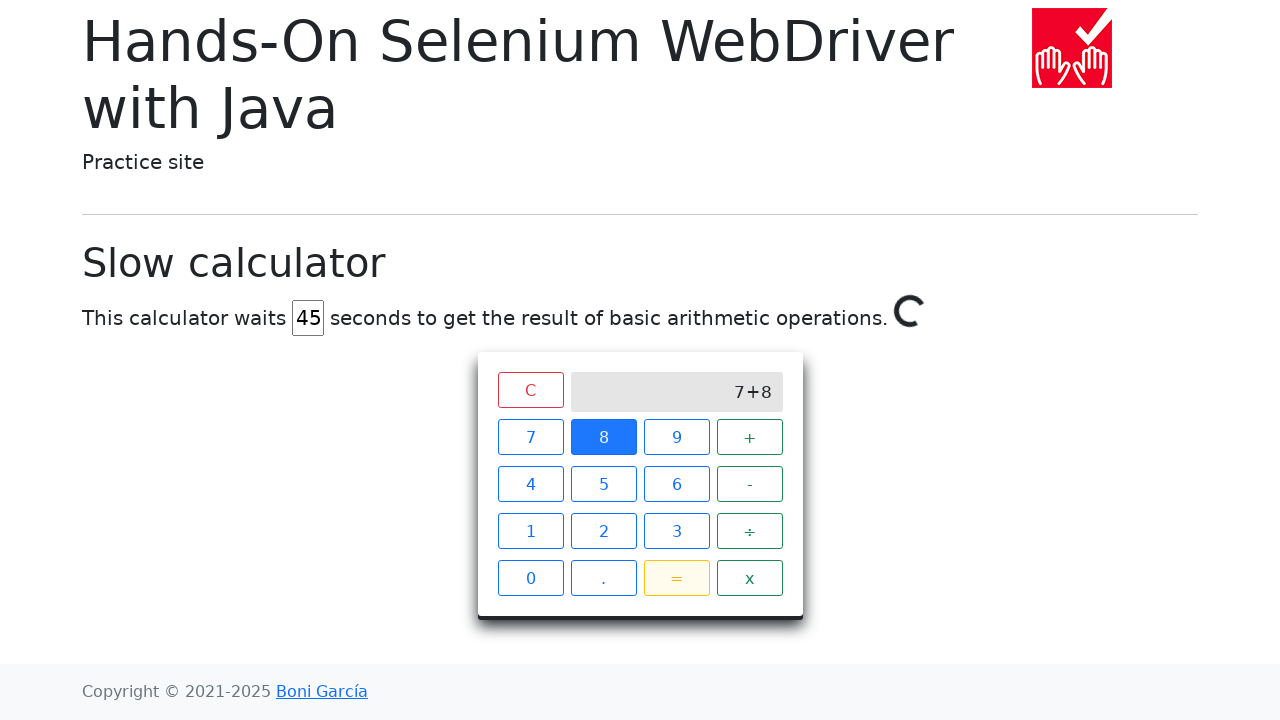

Calculator result '15' appeared on screen after 45-second delay
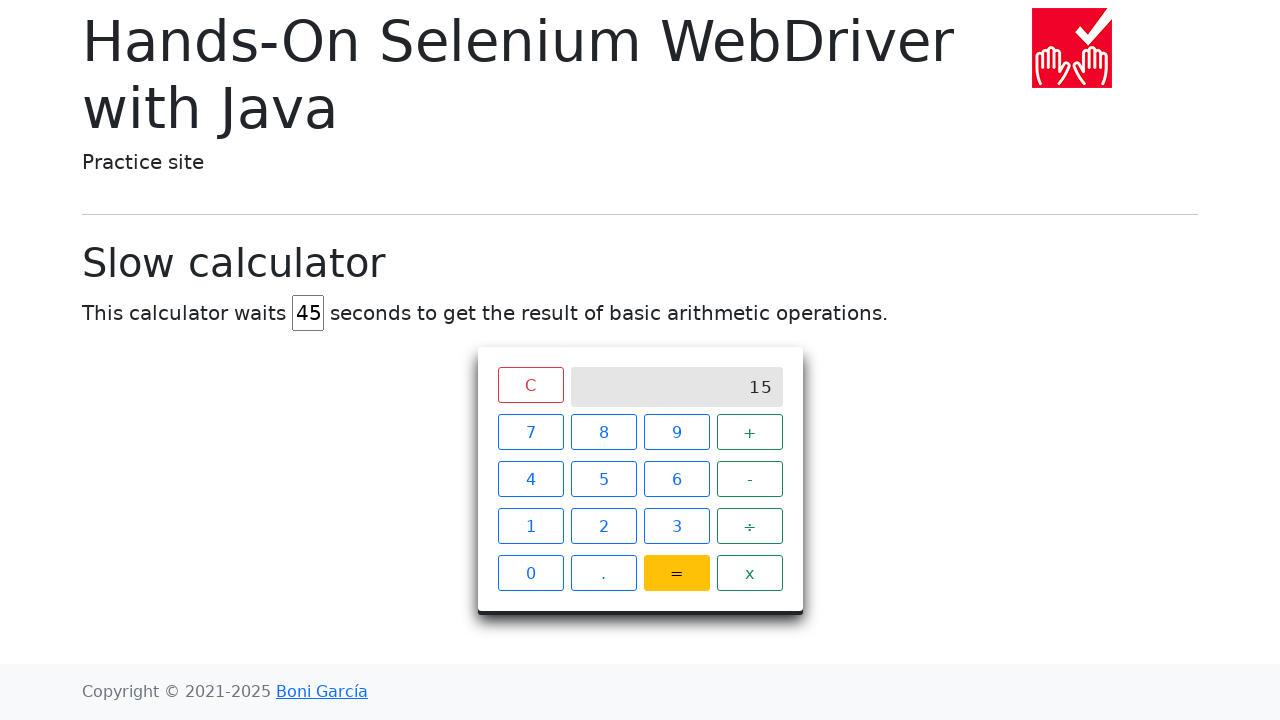

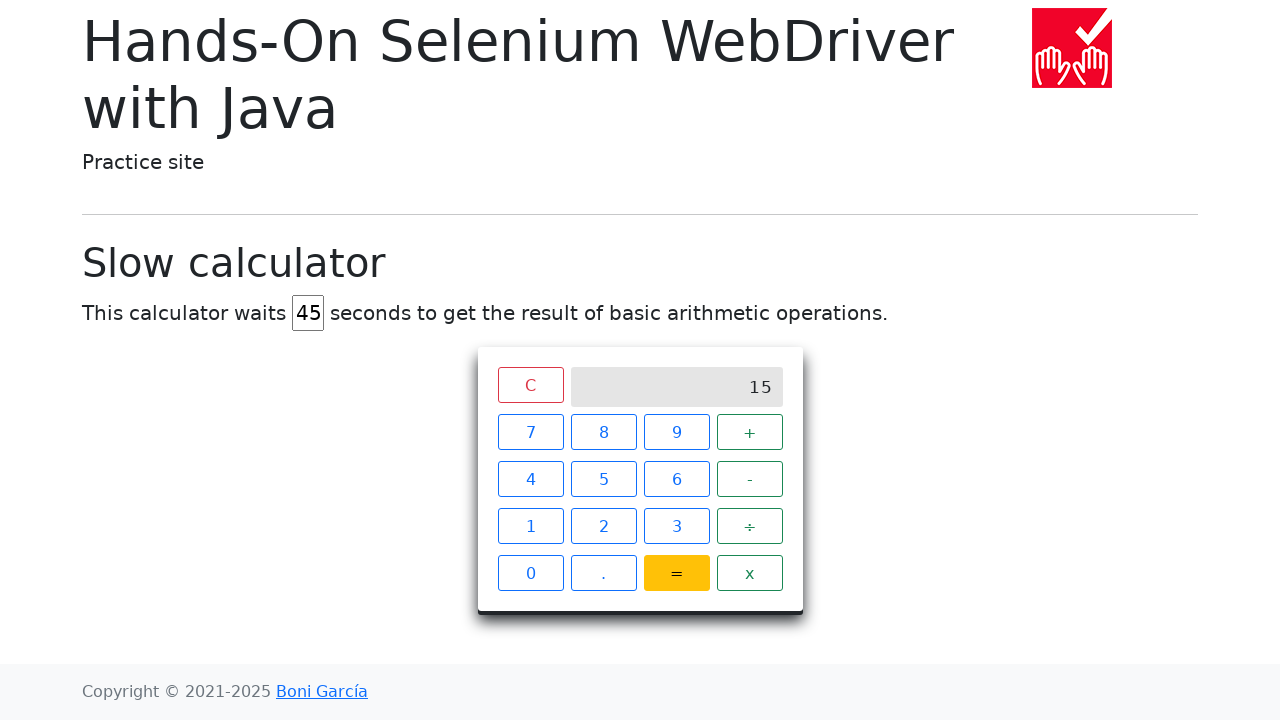